Navigates to AutomationTalks website and verifies the page title matches the expected value

Starting URL: https://automationtalks.com/

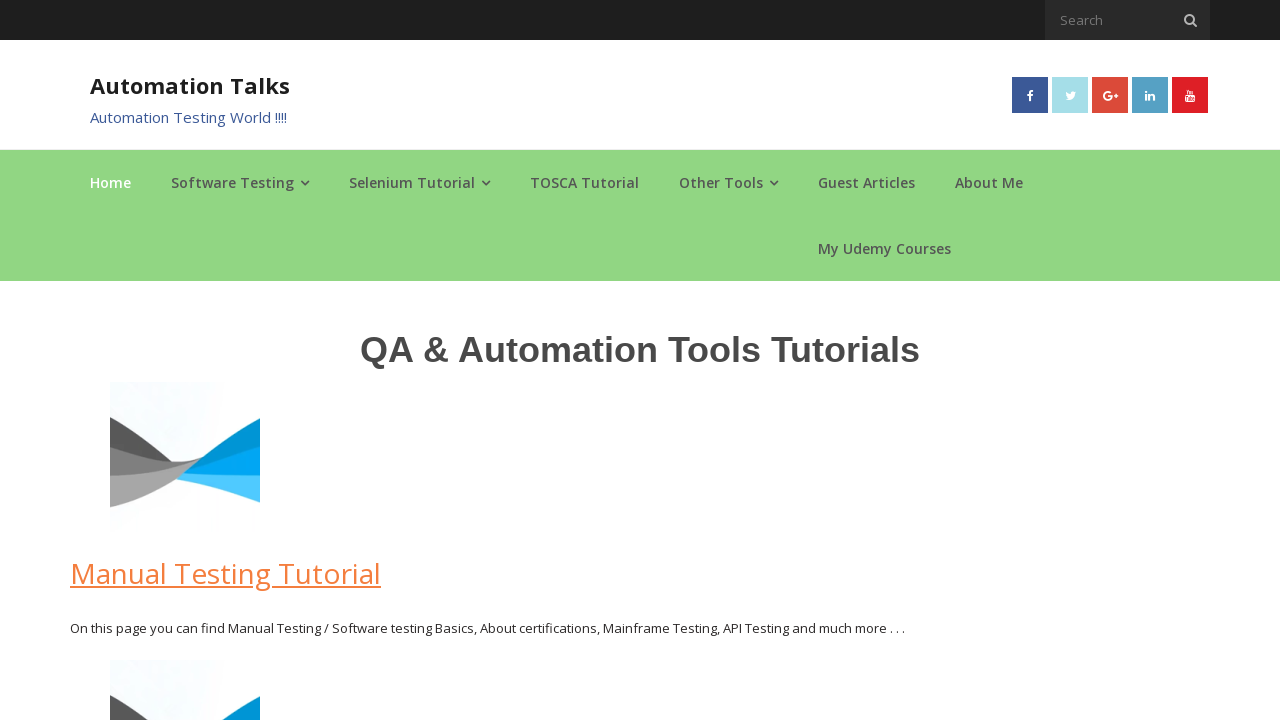

Navigated to AutomationTalks website
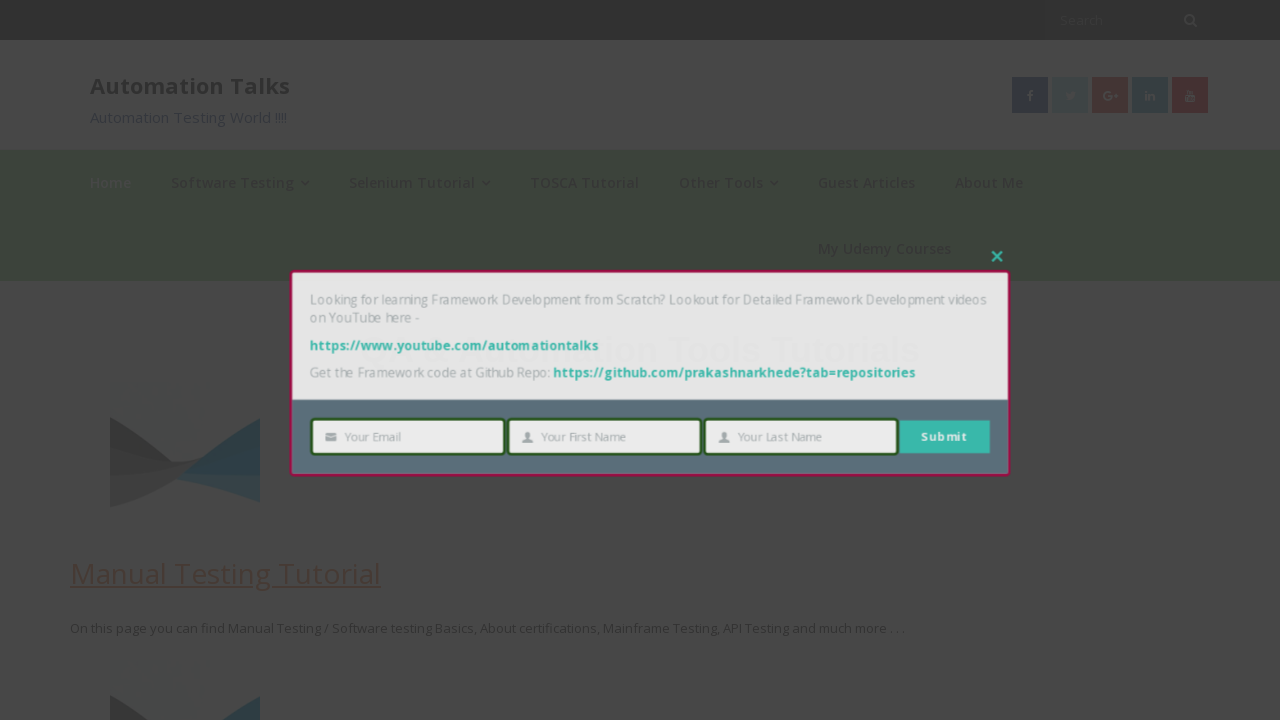

Page loaded (domcontentloaded event fired)
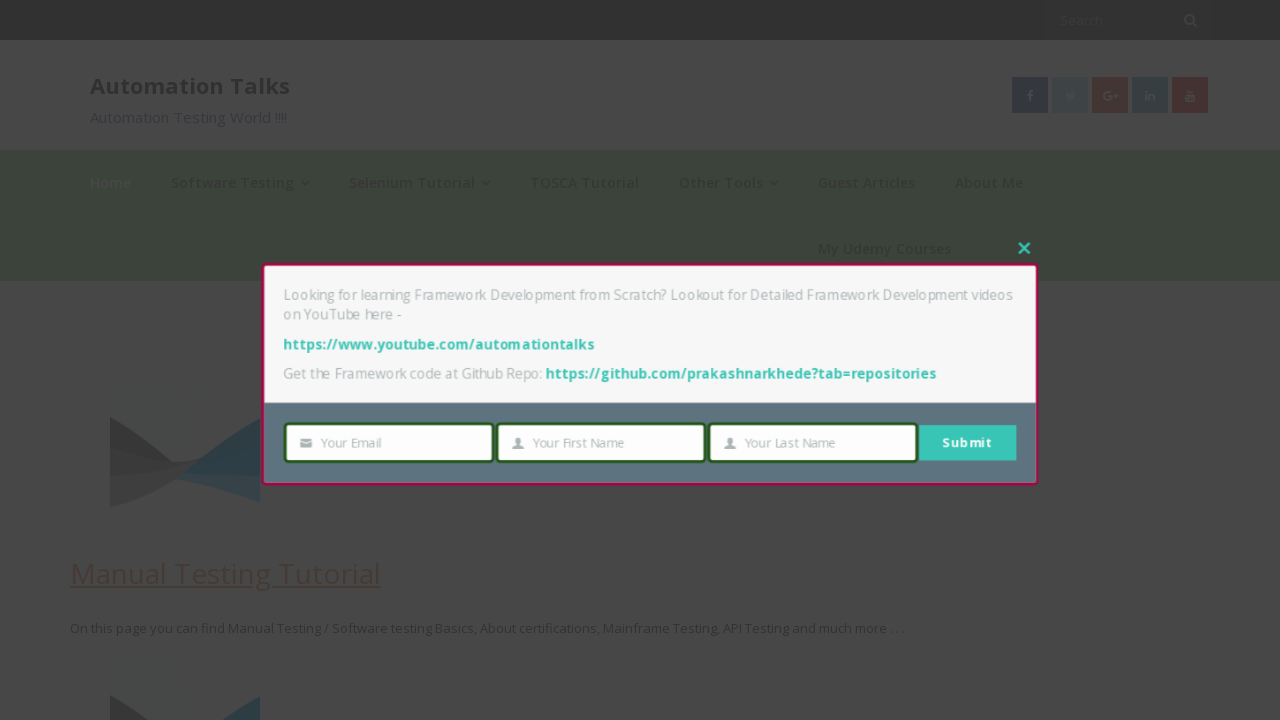

Verified page title matches expected value: 'AutomationTalks - Learn Automation Testing'
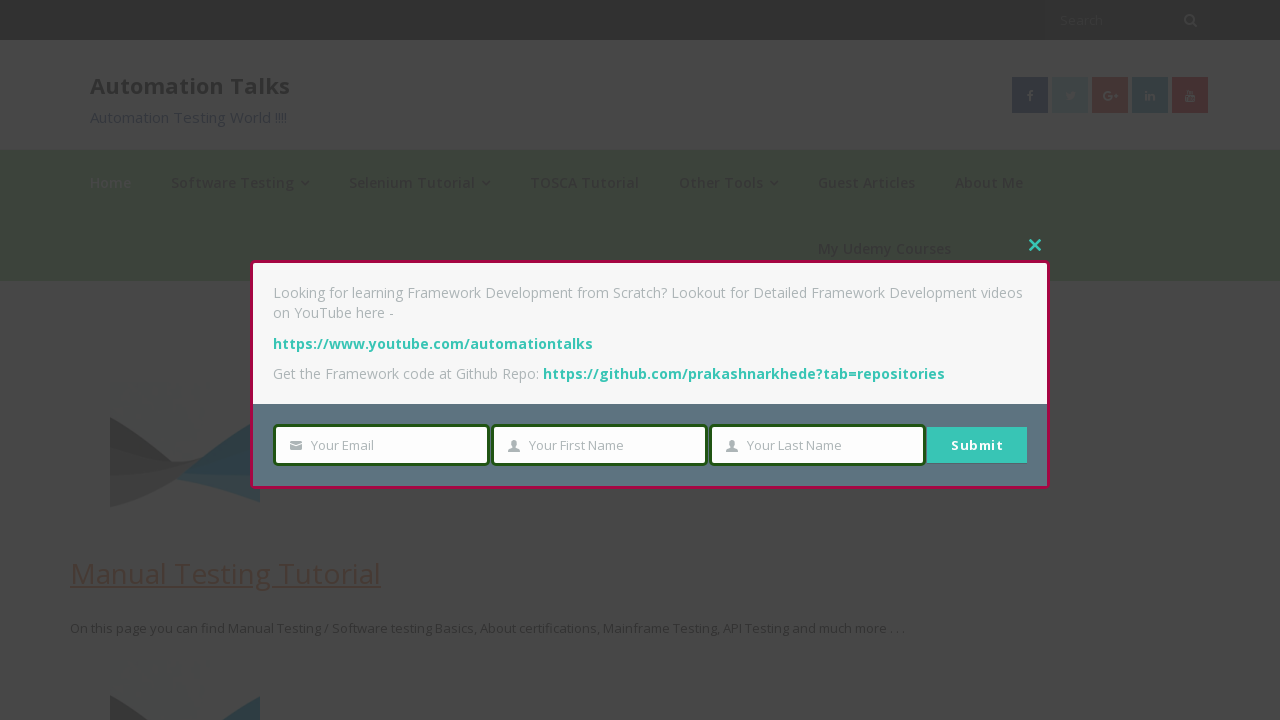

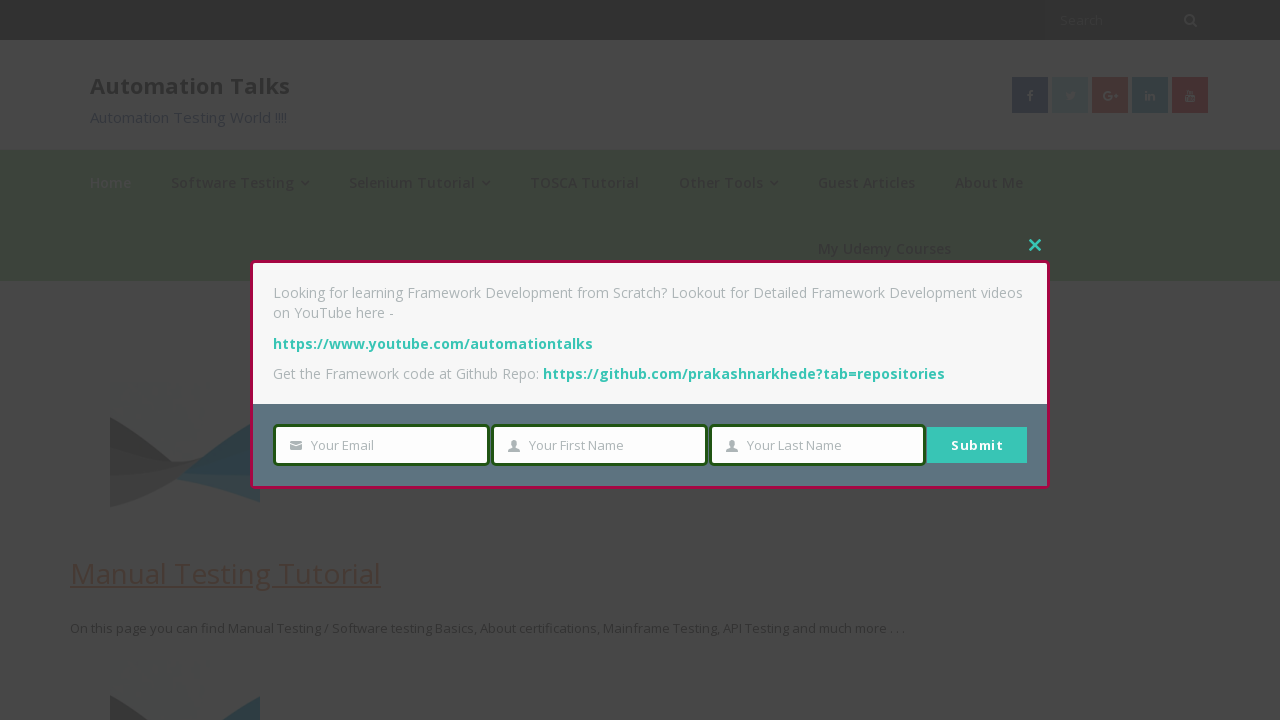